Tests that a todo item is removed when edited to an empty string

Starting URL: https://demo.playwright.dev/todomvc

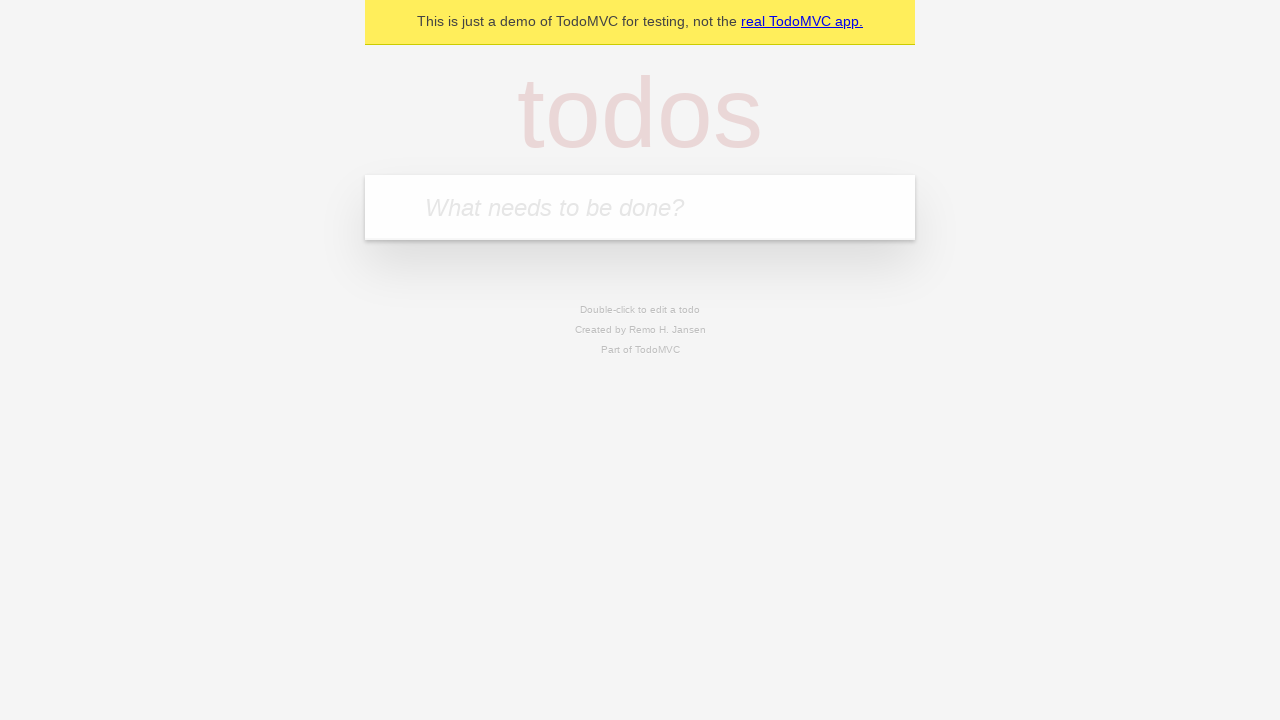

Filled todo input with 'buy some cheese' on internal:attr=[placeholder="What needs to be done?"i]
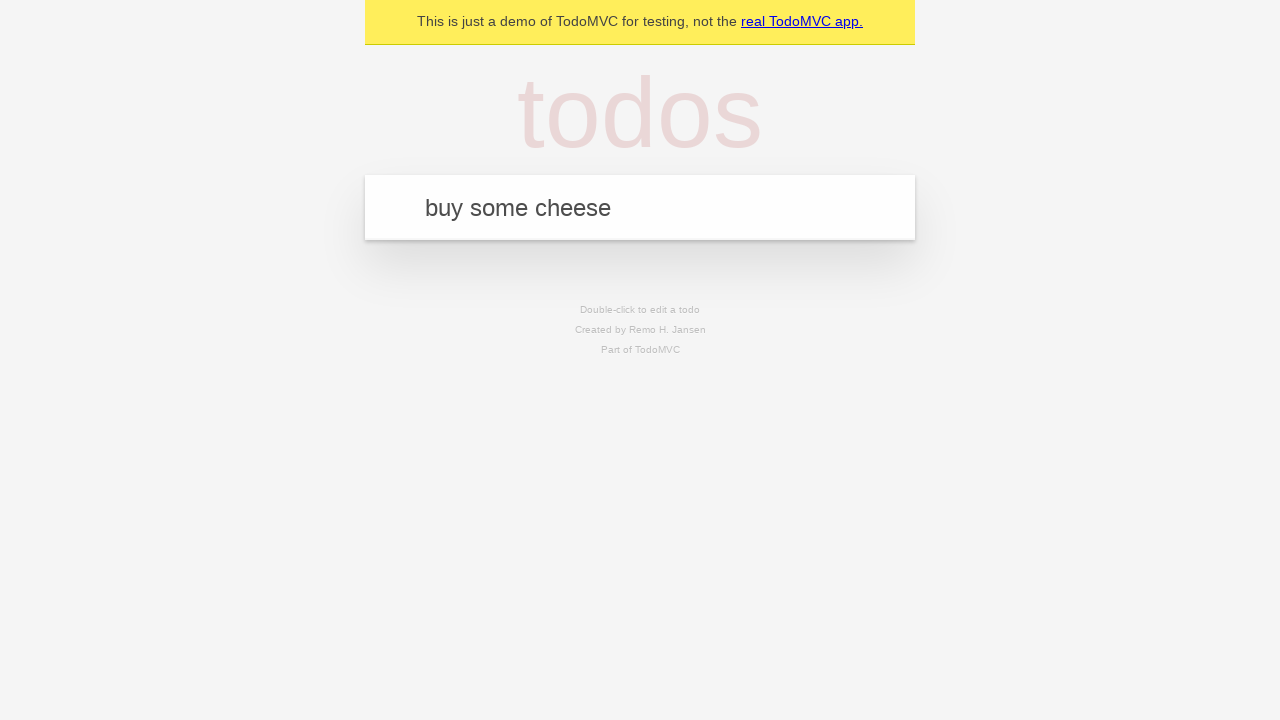

Pressed Enter to add first todo item on internal:attr=[placeholder="What needs to be done?"i]
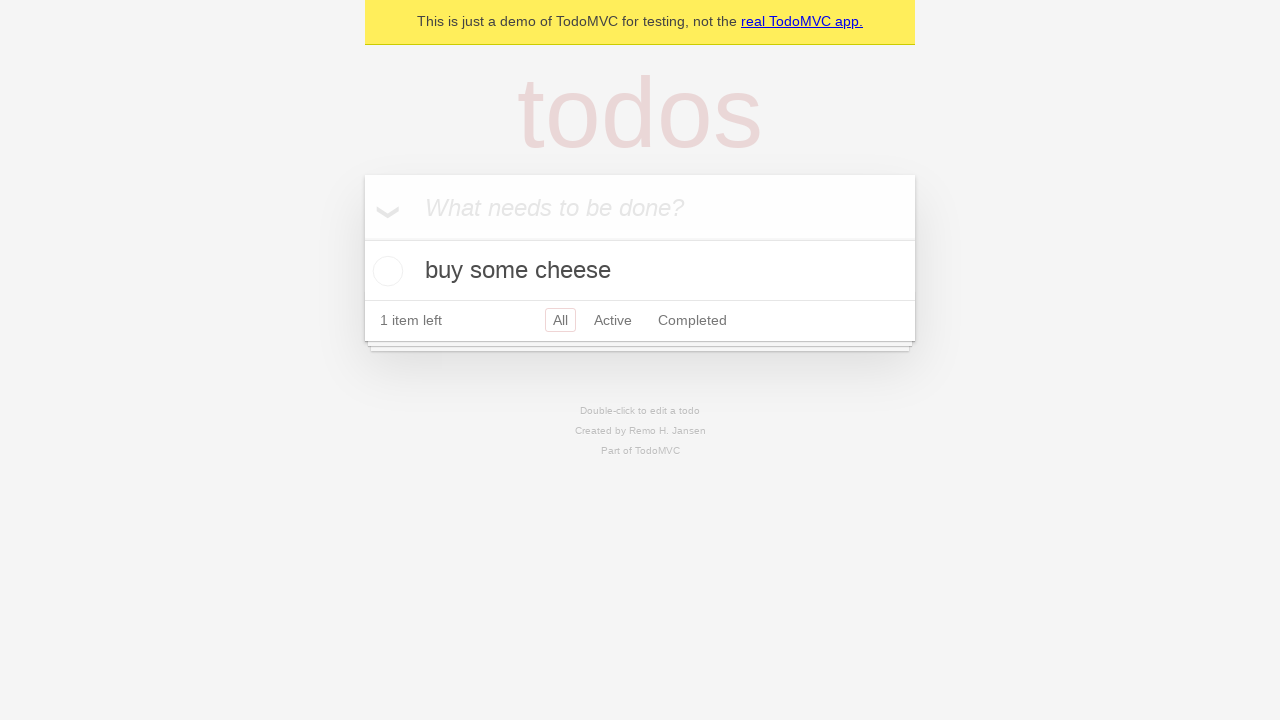

Filled todo input with 'feed the cat' on internal:attr=[placeholder="What needs to be done?"i]
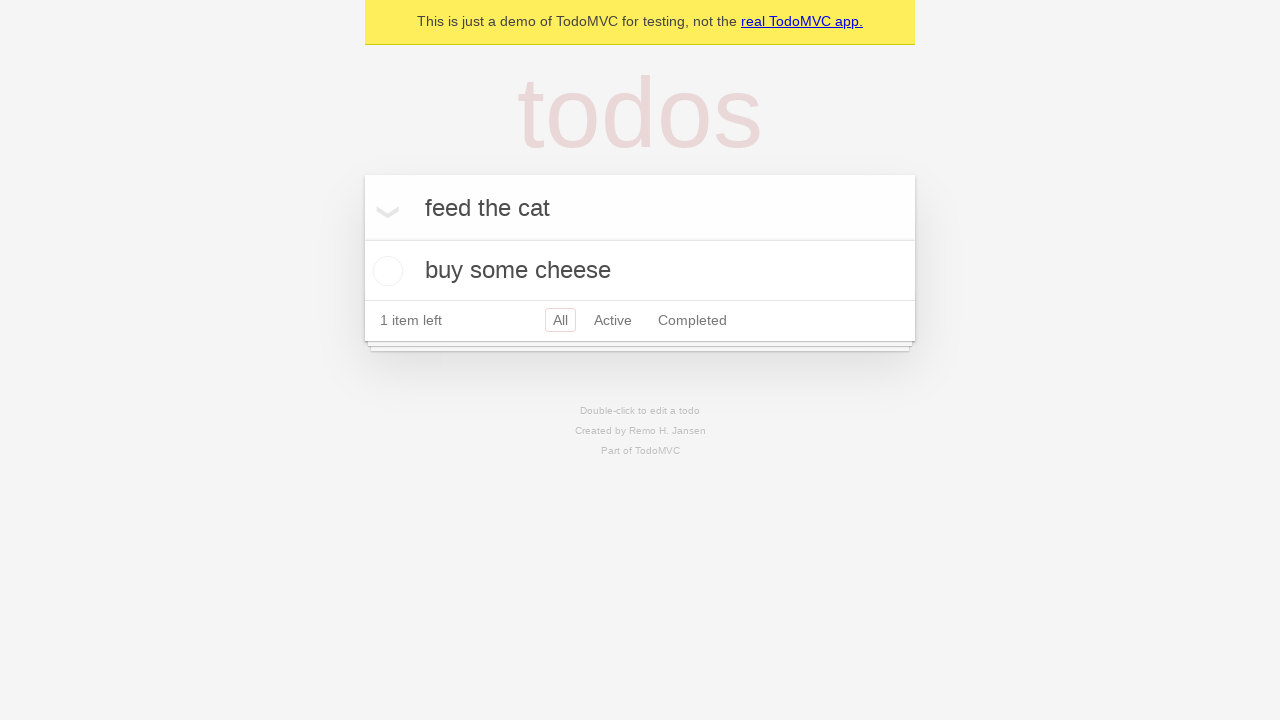

Pressed Enter to add second todo item on internal:attr=[placeholder="What needs to be done?"i]
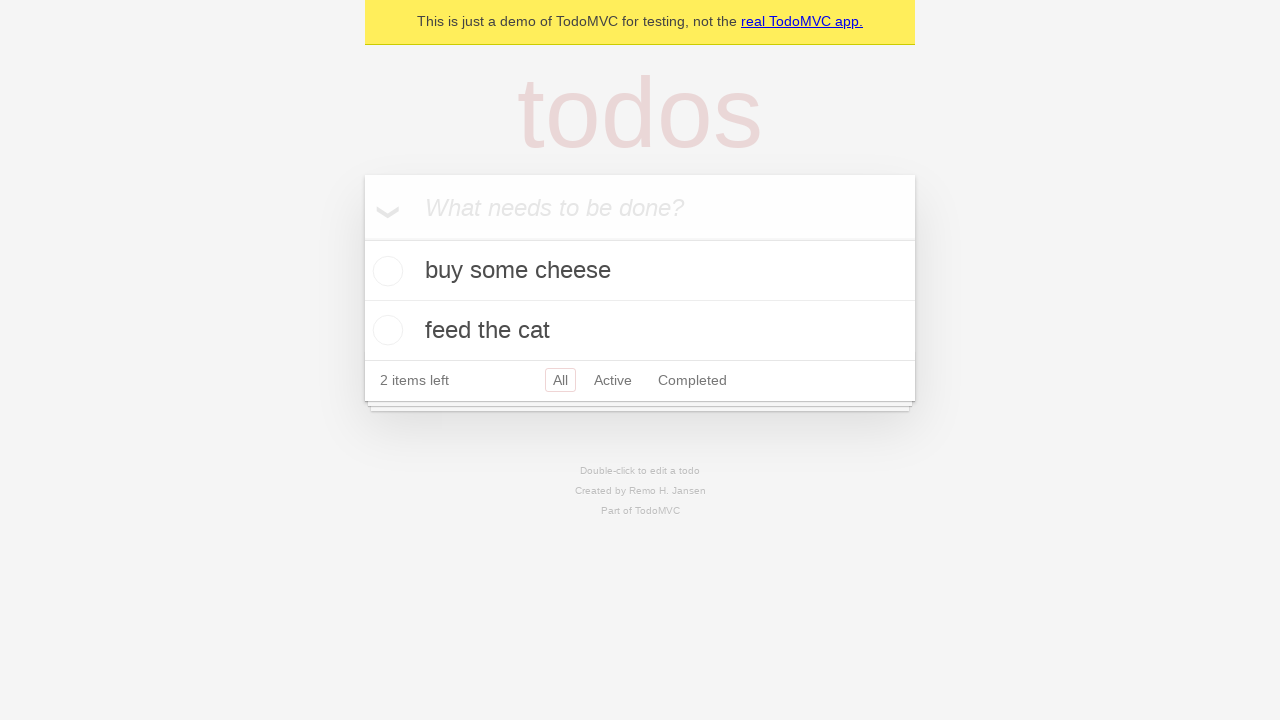

Filled todo input with 'book a doctors appointment' on internal:attr=[placeholder="What needs to be done?"i]
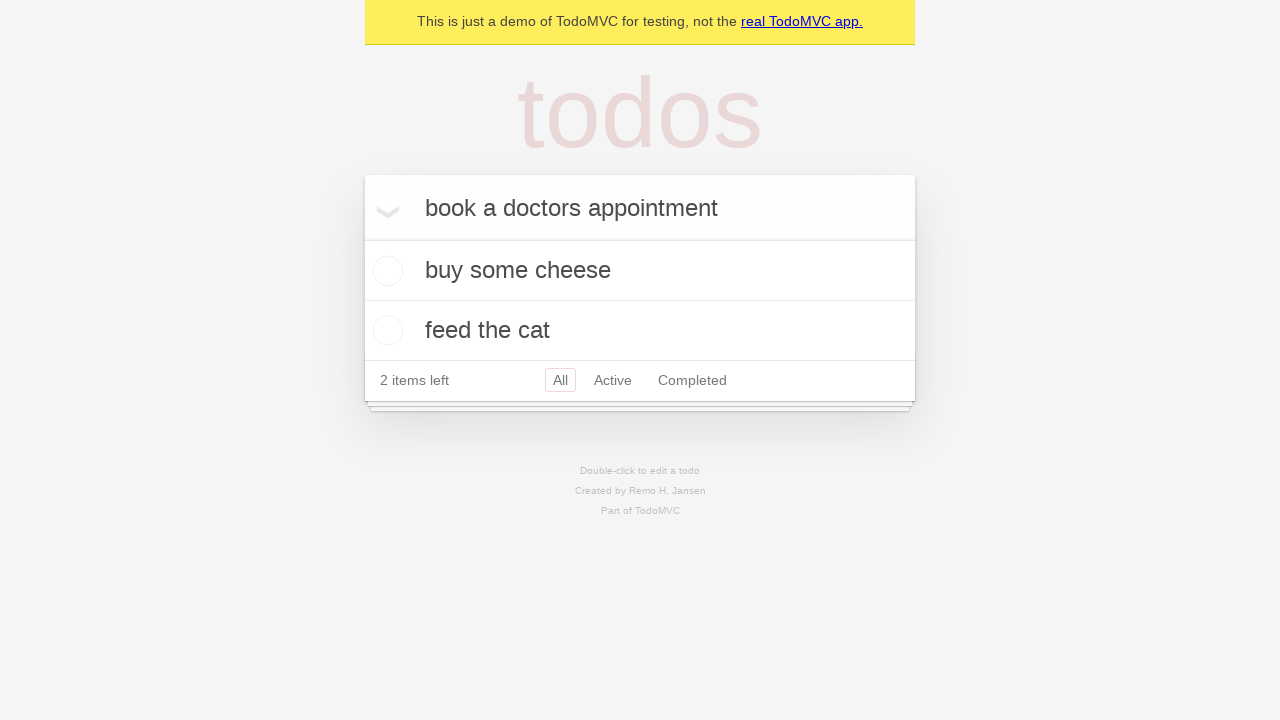

Pressed Enter to add third todo item on internal:attr=[placeholder="What needs to be done?"i]
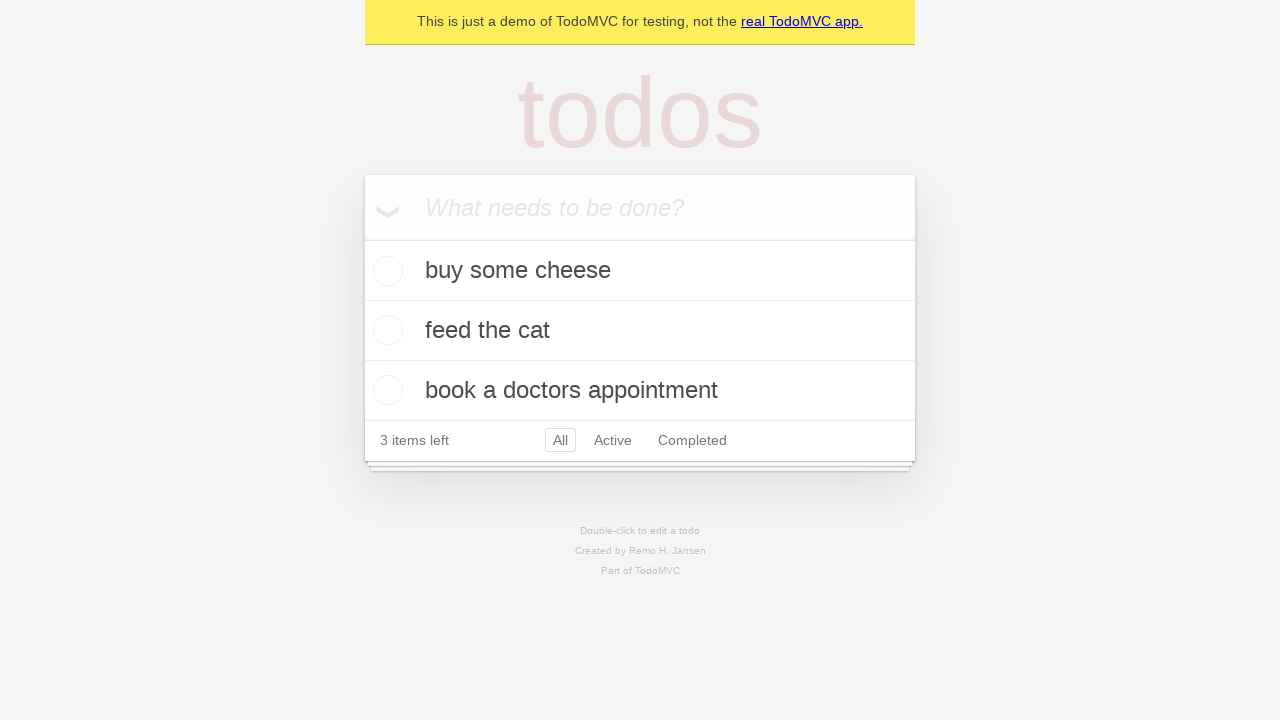

Double-clicked second todo item to enter edit mode at (640, 331) on internal:testid=[data-testid="todo-item"s] >> nth=1
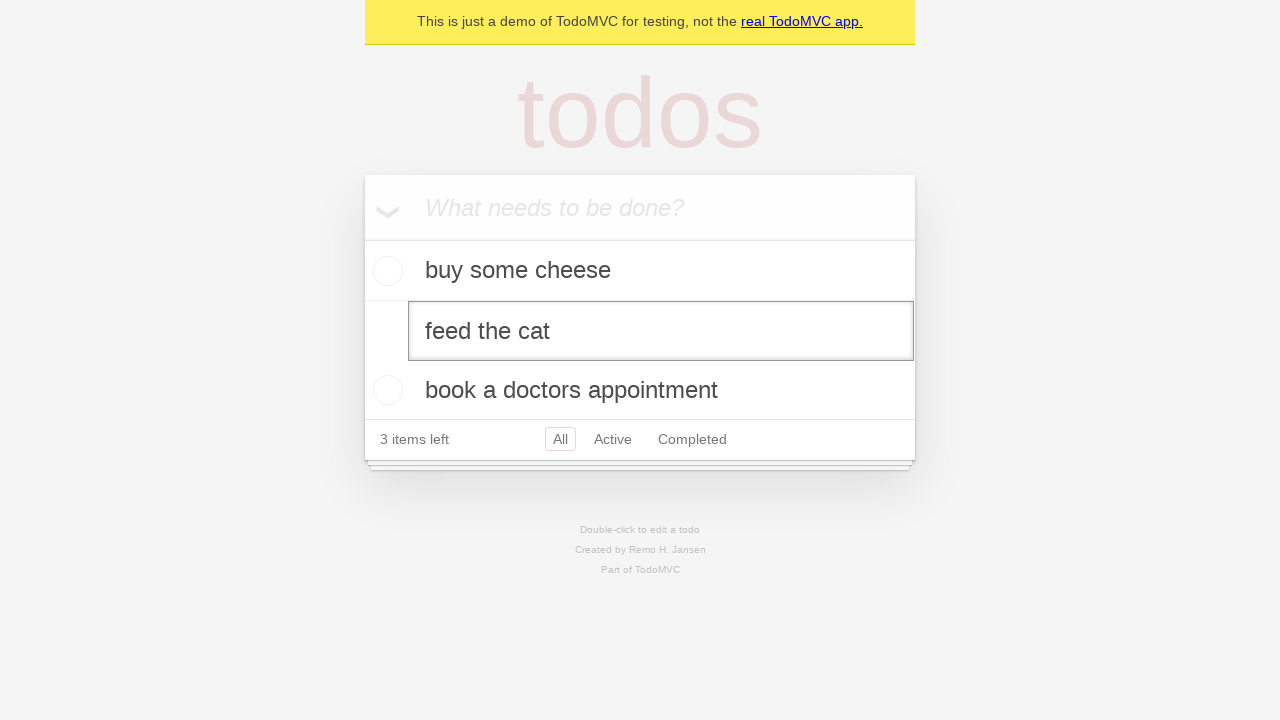

Cleared the edit field by filling with empty string on internal:testid=[data-testid="todo-item"s] >> nth=1 >> internal:role=textbox[nam
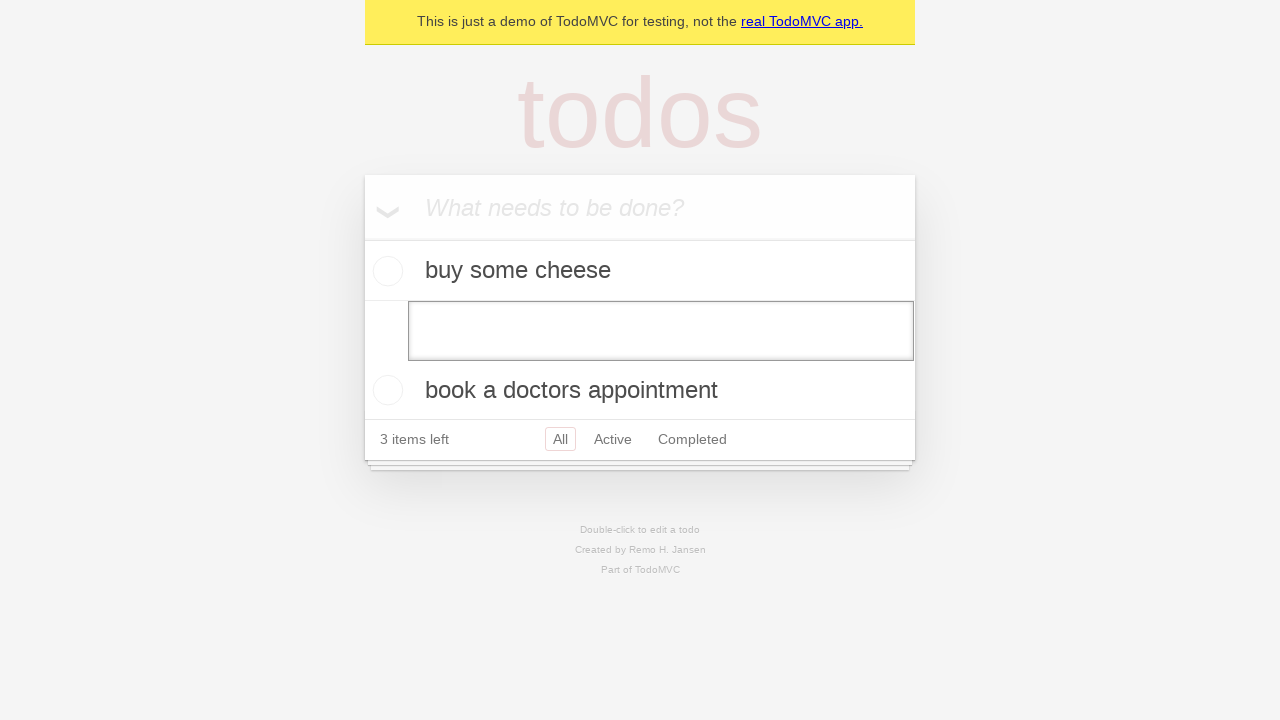

Pressed Enter to submit empty todo, removing the item on internal:testid=[data-testid="todo-item"s] >> nth=1 >> internal:role=textbox[nam
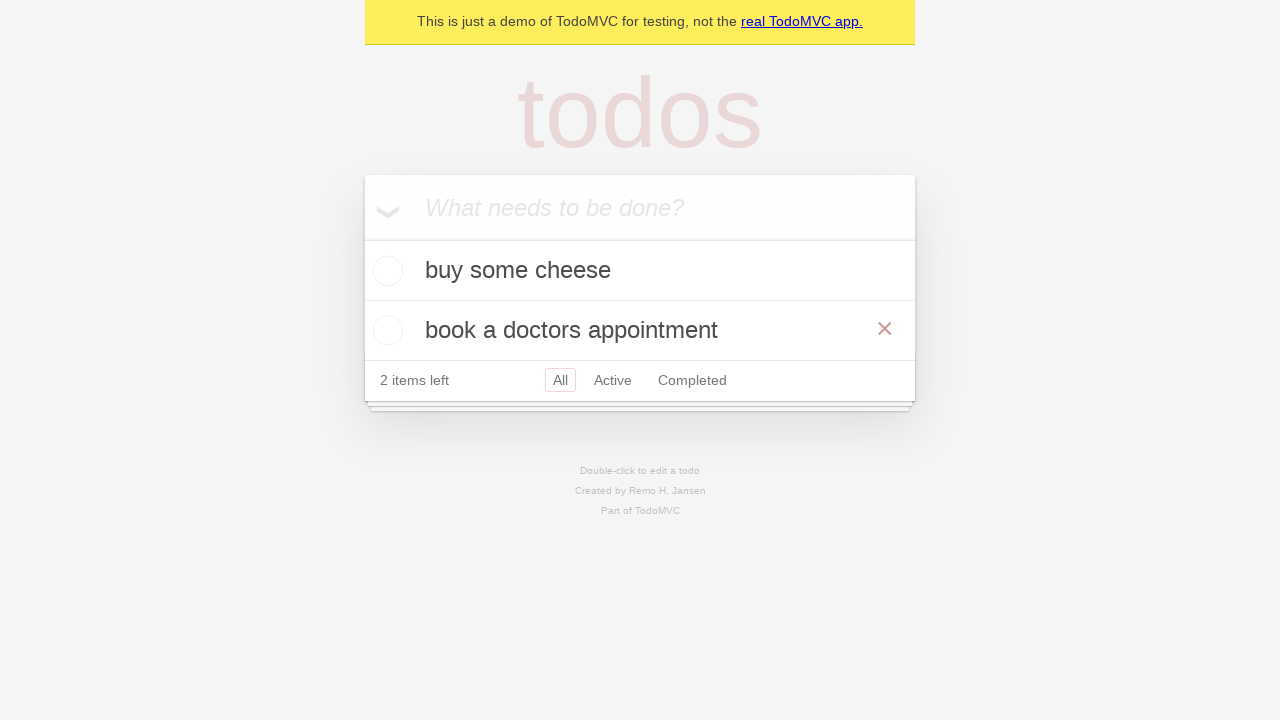

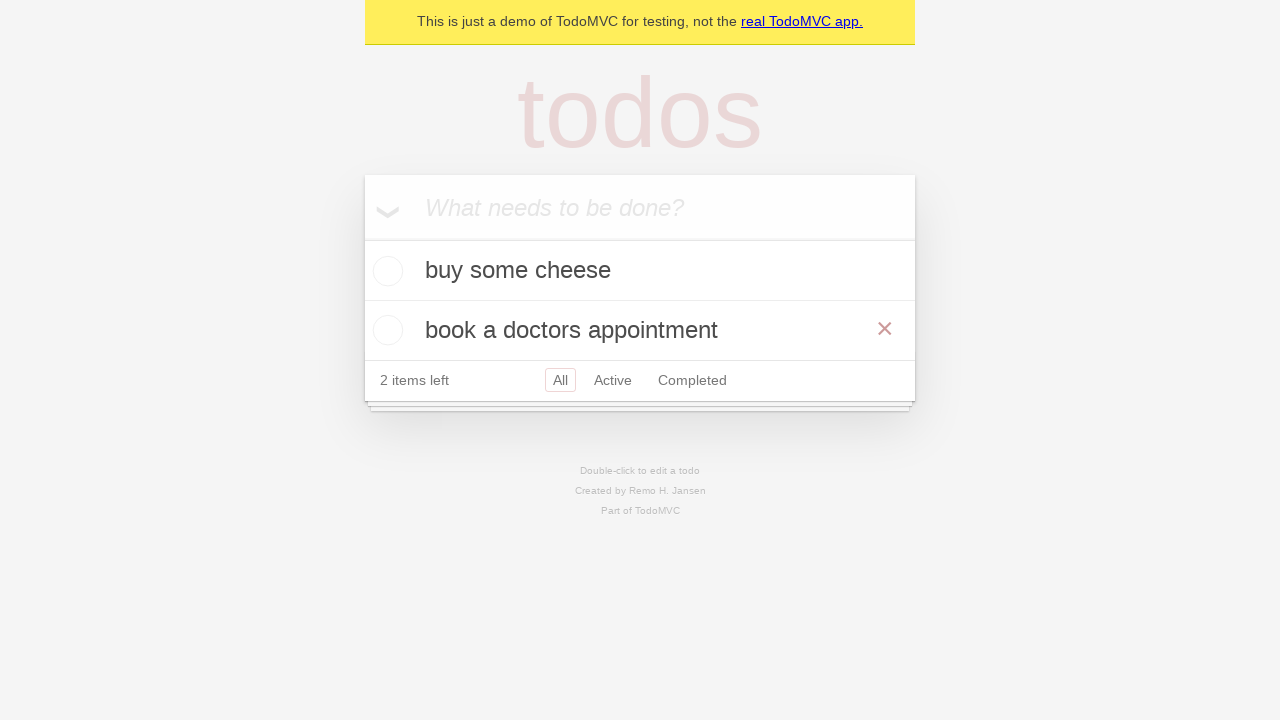